Tests XPath locator functionality on W3Schools HTML tutorial page by clicking on a link element using a relative XPath selector

Starting URL: https://www.w3schools.com/html/default.asp

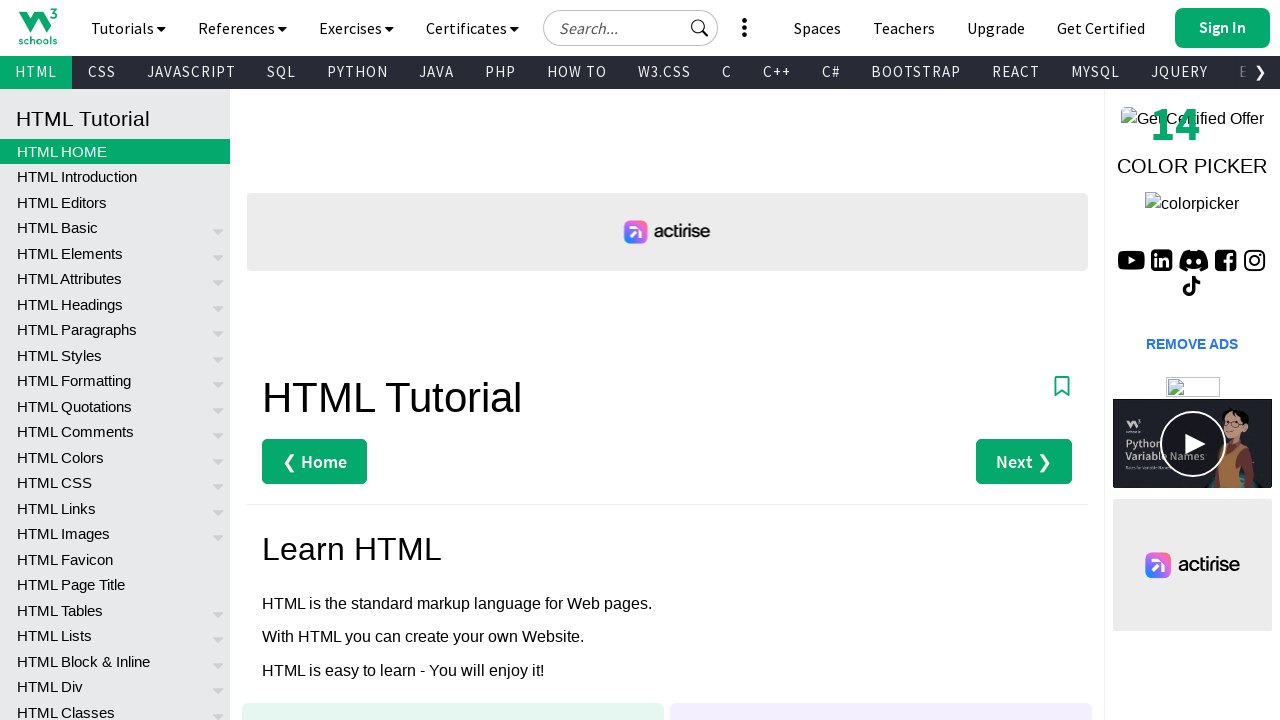

Clicked on the 38th anchor element within a div using relative XPath selector at (640, 72) on xpath=//div//a[38]
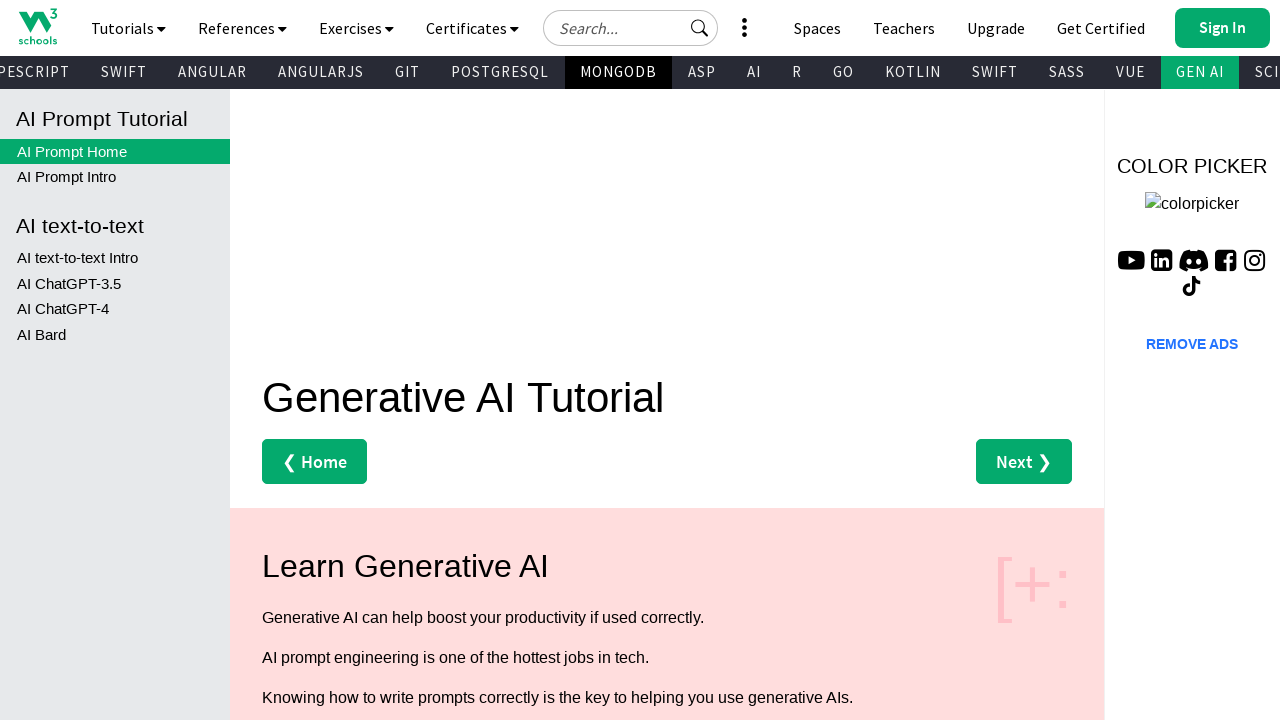

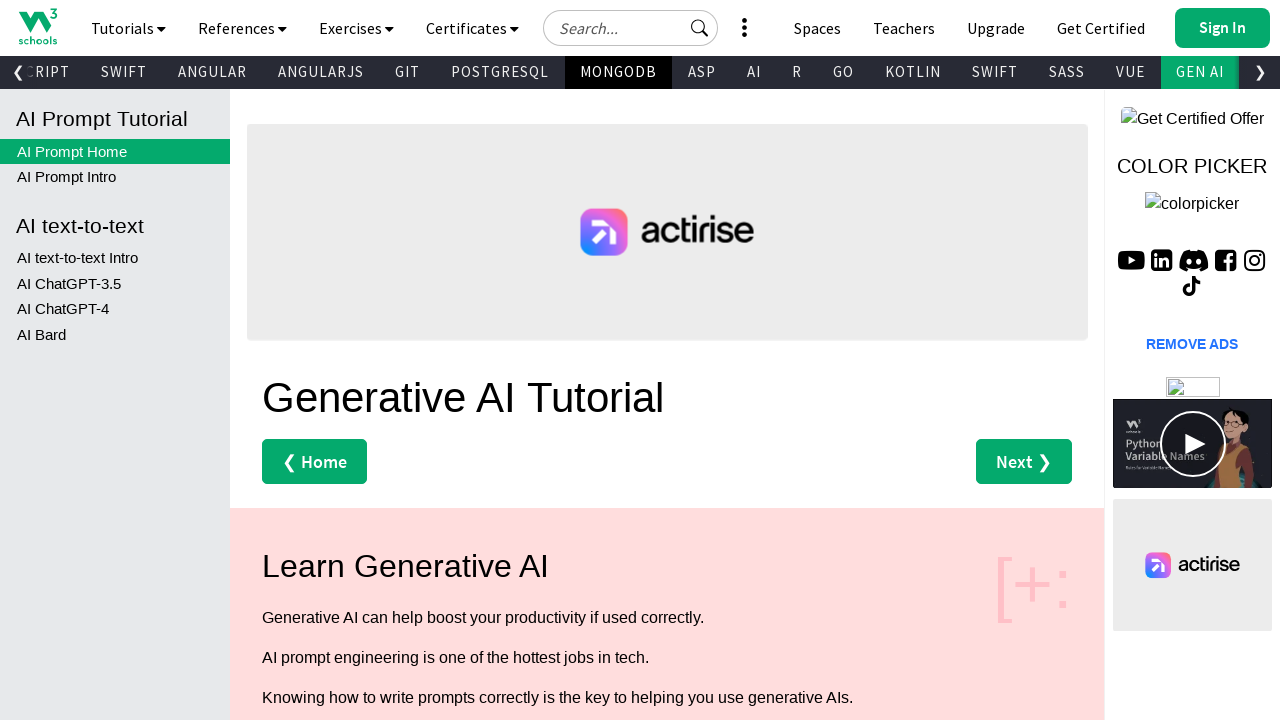